Navigates to an automation practice page and locates a table element using complex XPath selectors, then verifies access to table cell data

Starting URL: https://rahulshettyacademy.com/AutomationPractice/

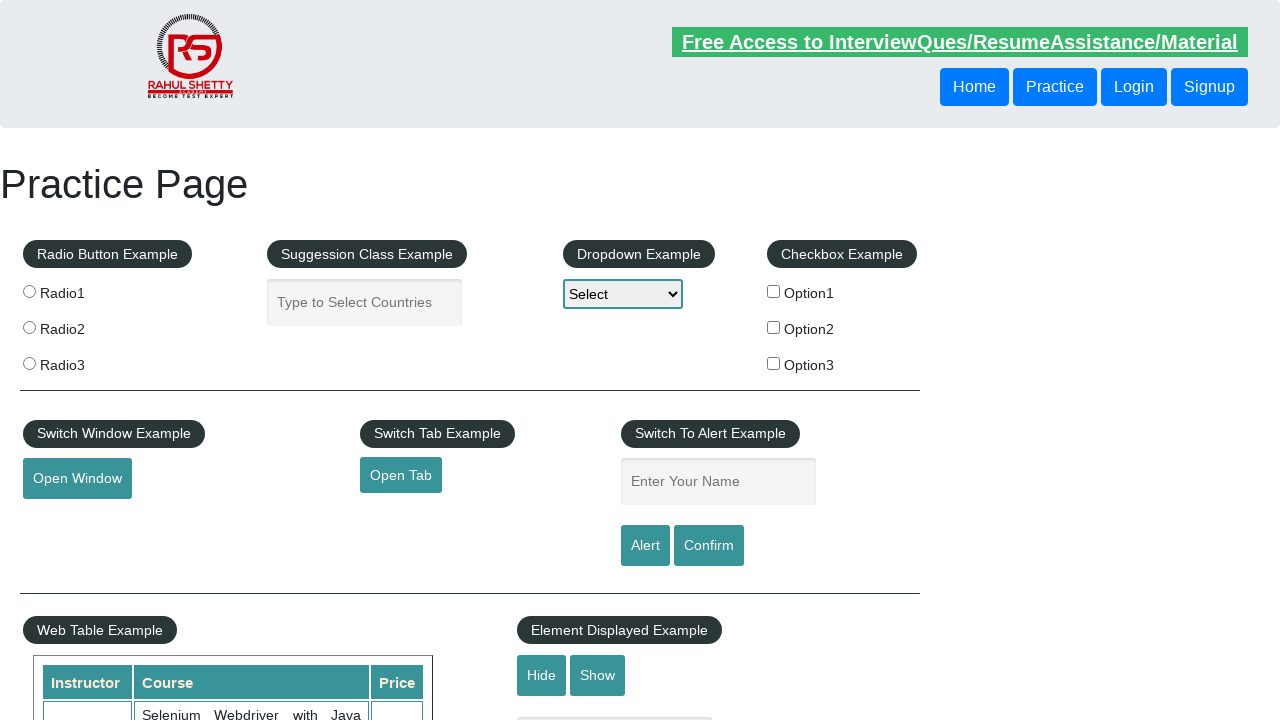

Navigated to automation practice page
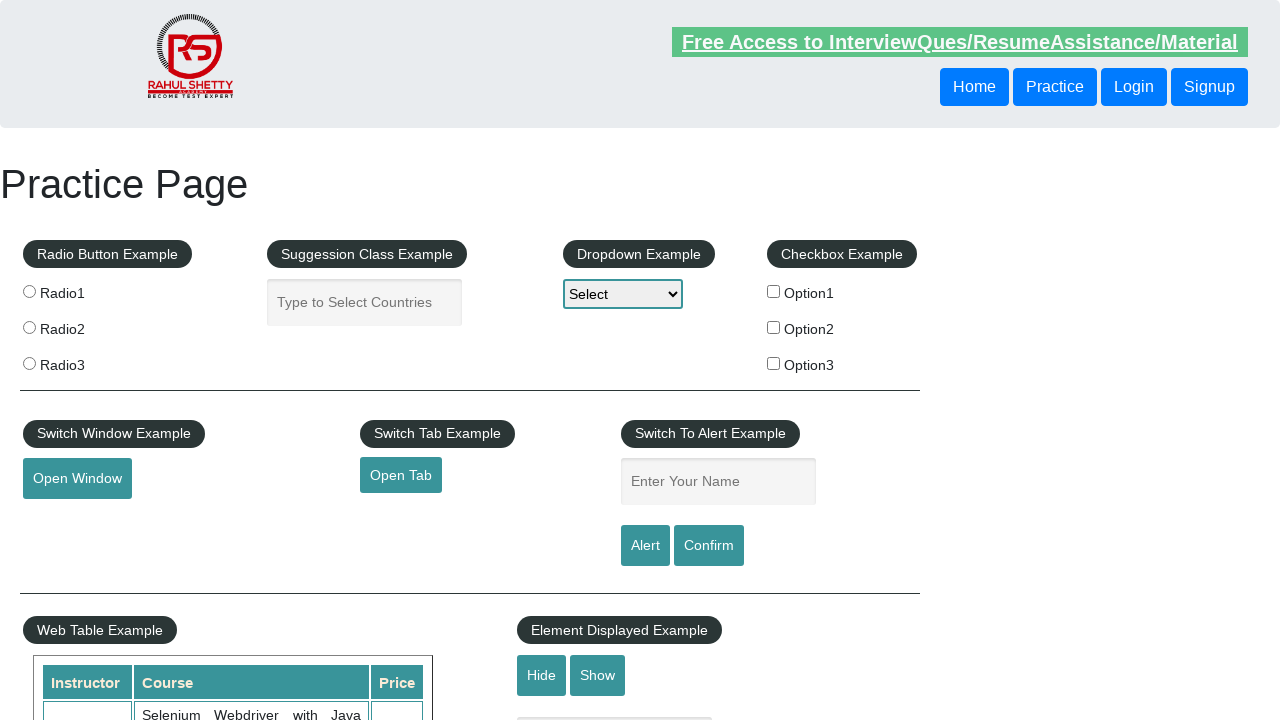

Located table element using complex XPath selector
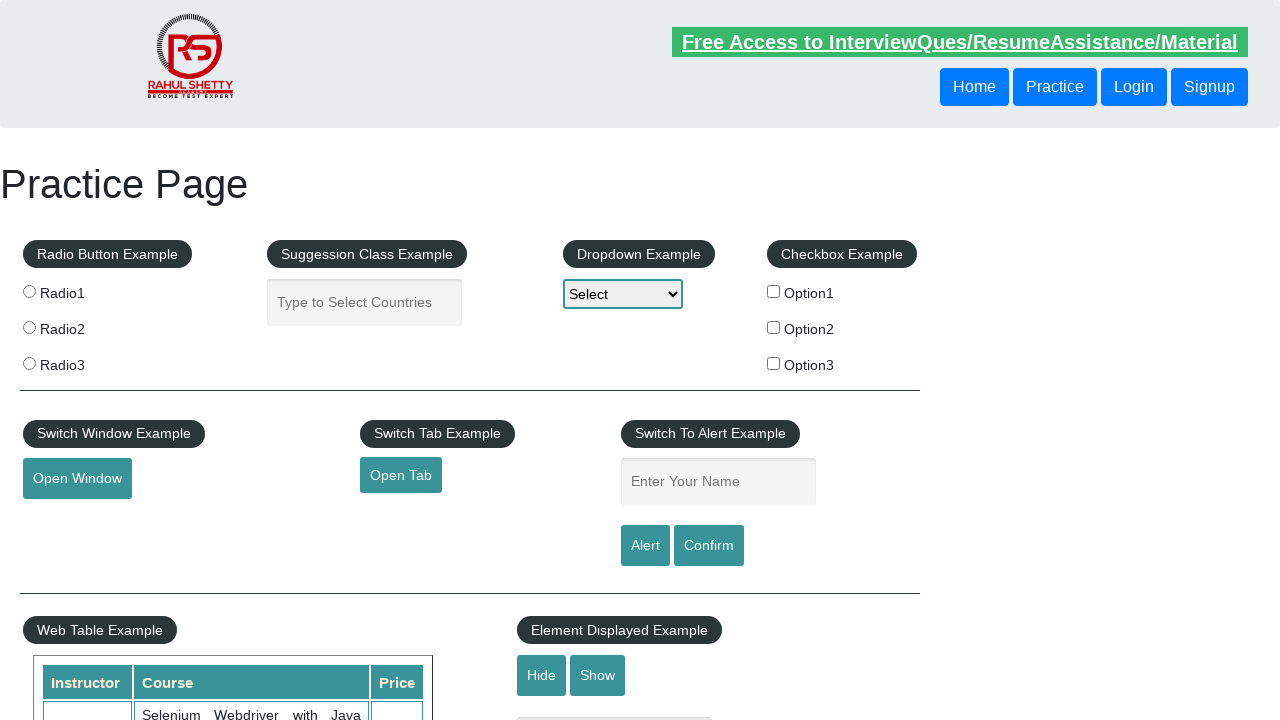

Table element became visible
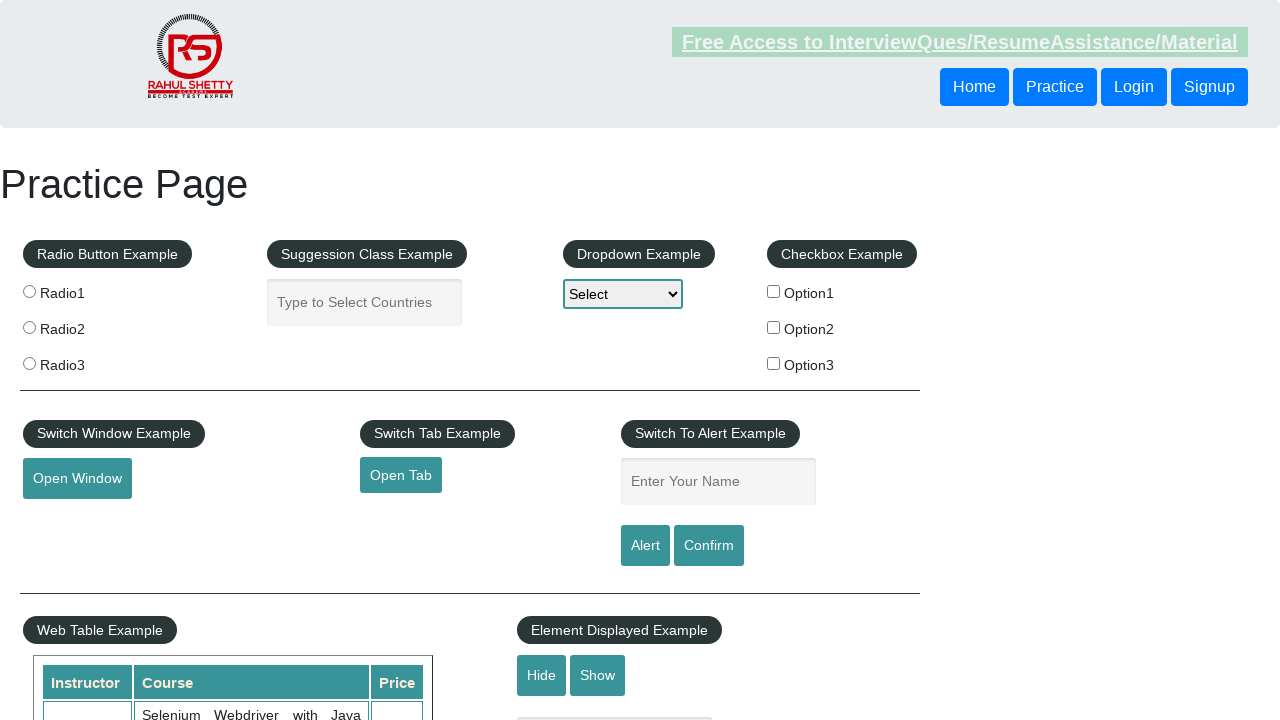

Located table cell at row 2, column 1 using XPath
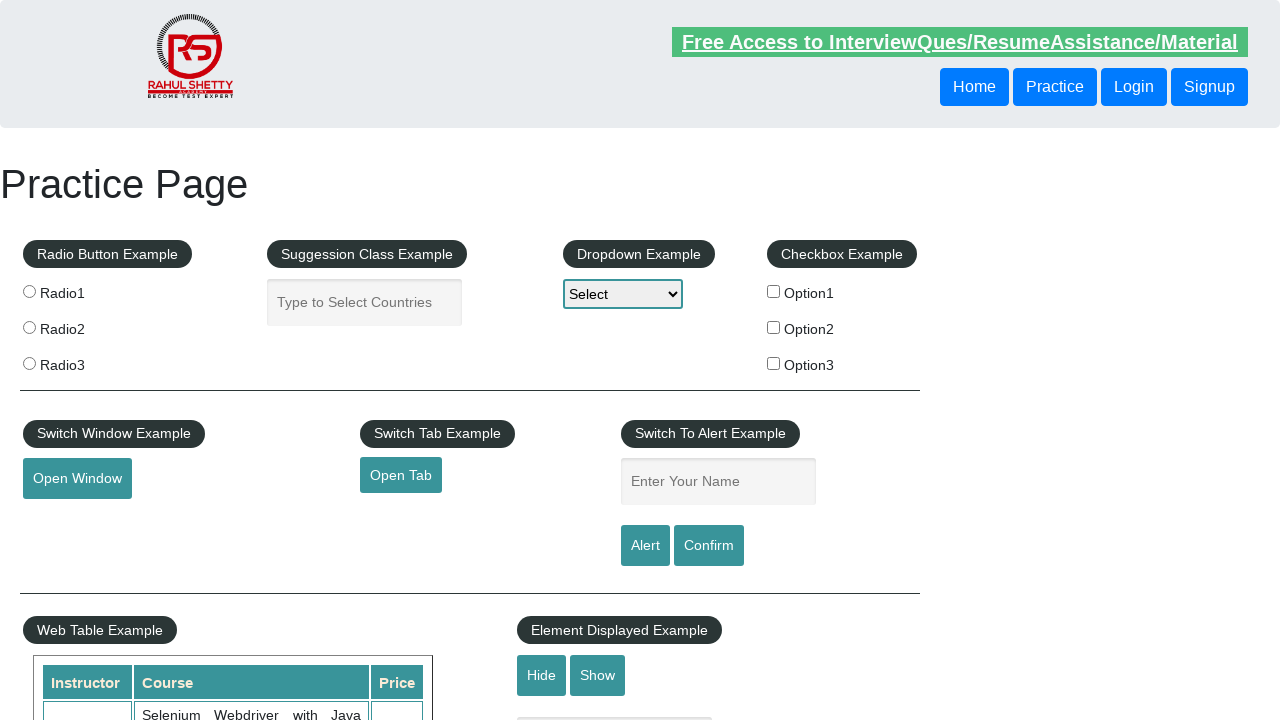

Table cell became visible and is accessible
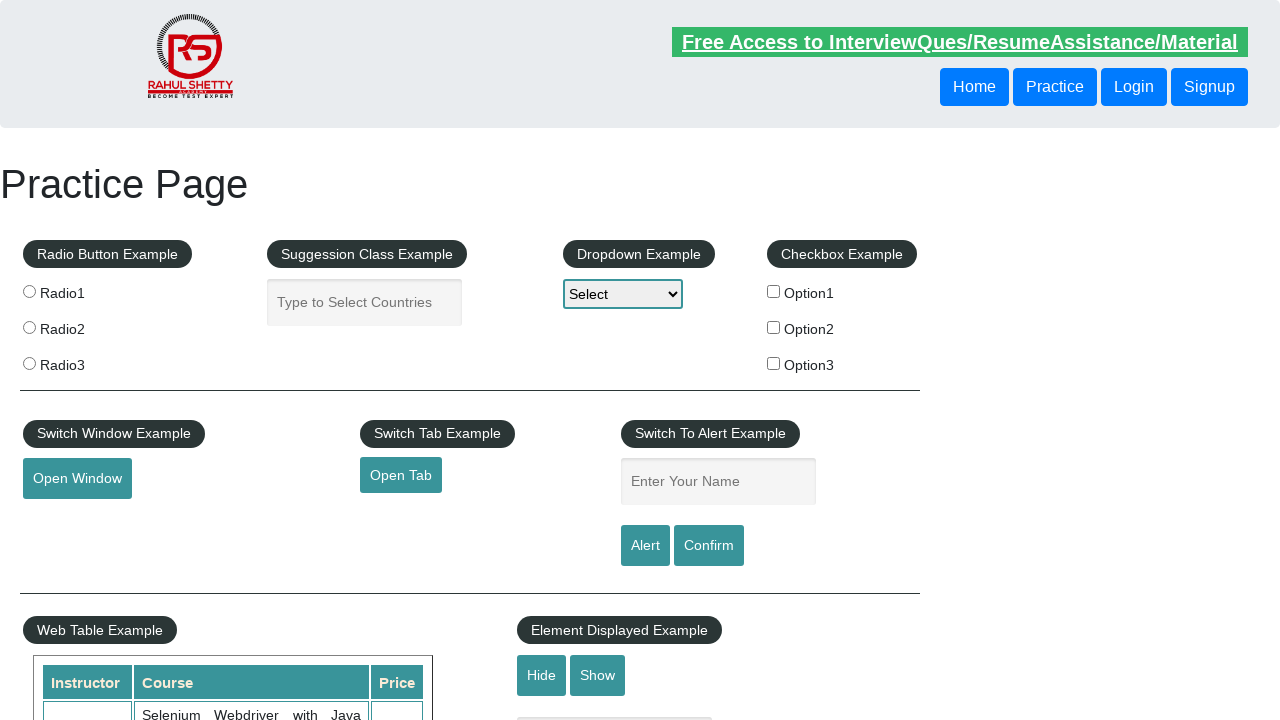

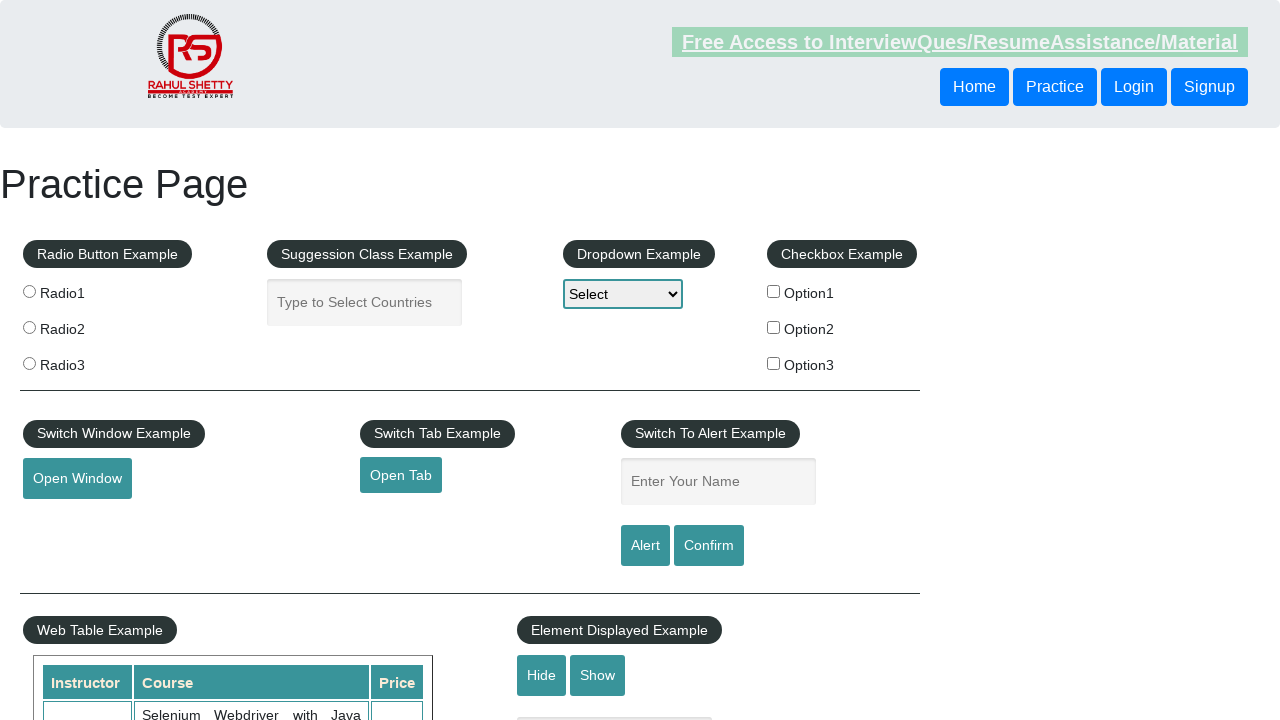